Tests iframe switching functionality by navigating into an iframe to click a button, then switching back to the main page to click a menu button

Starting URL: https://www.w3schools.com/js/tryit.asp?filename=tryjs_myfirst

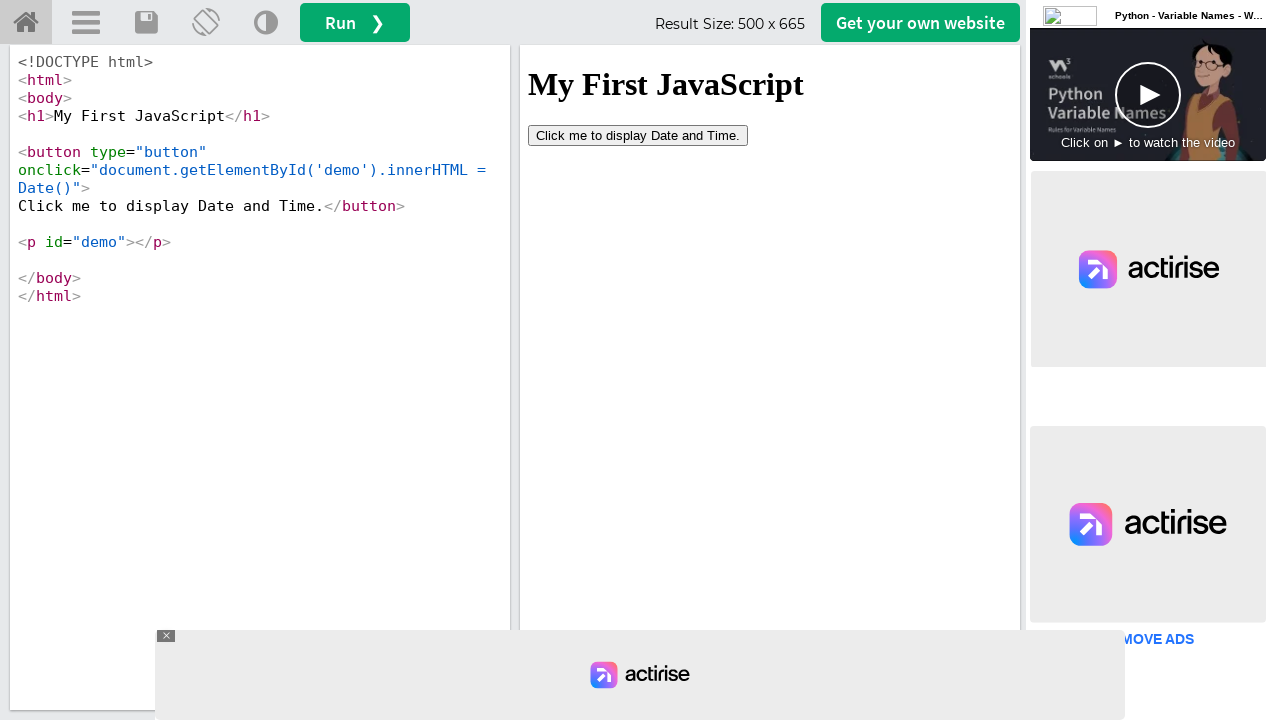

Located iframe with id 'iframeResult'
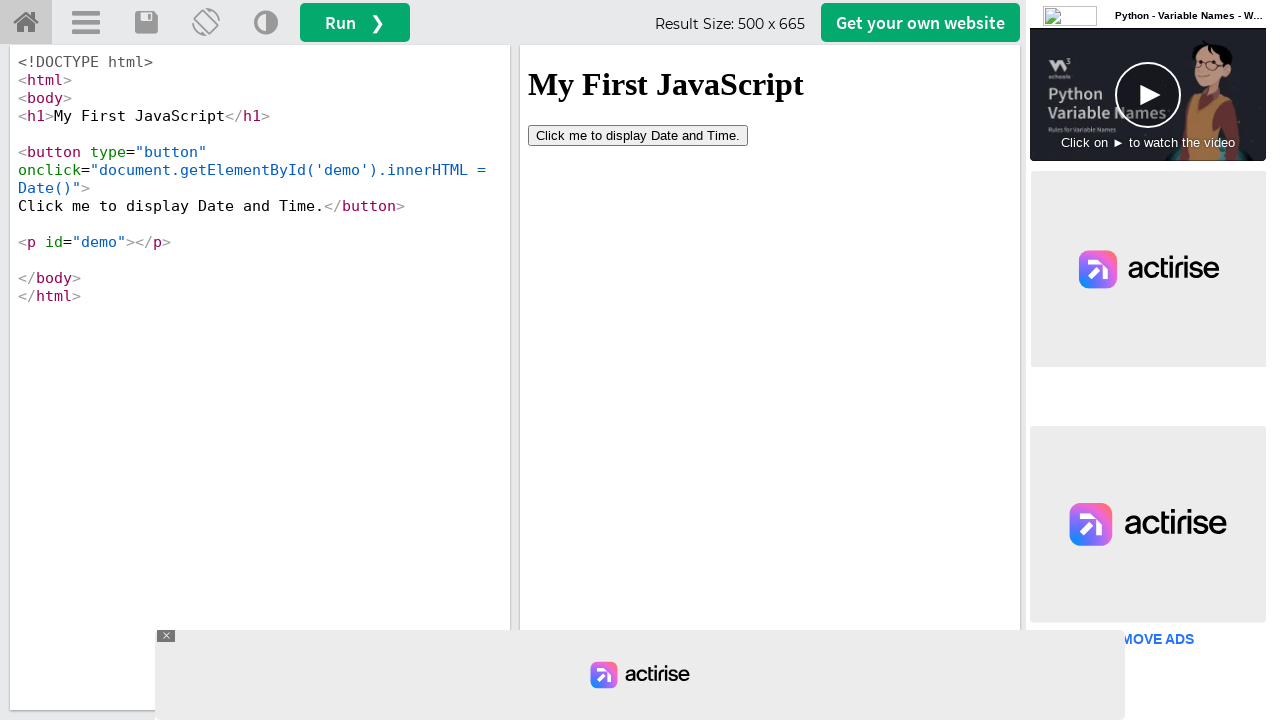

Clicked 'Click me to' button inside iframe at (638, 135) on iframe#iframeResult >> internal:control=enter-frame >> xpath=//button[contains(t
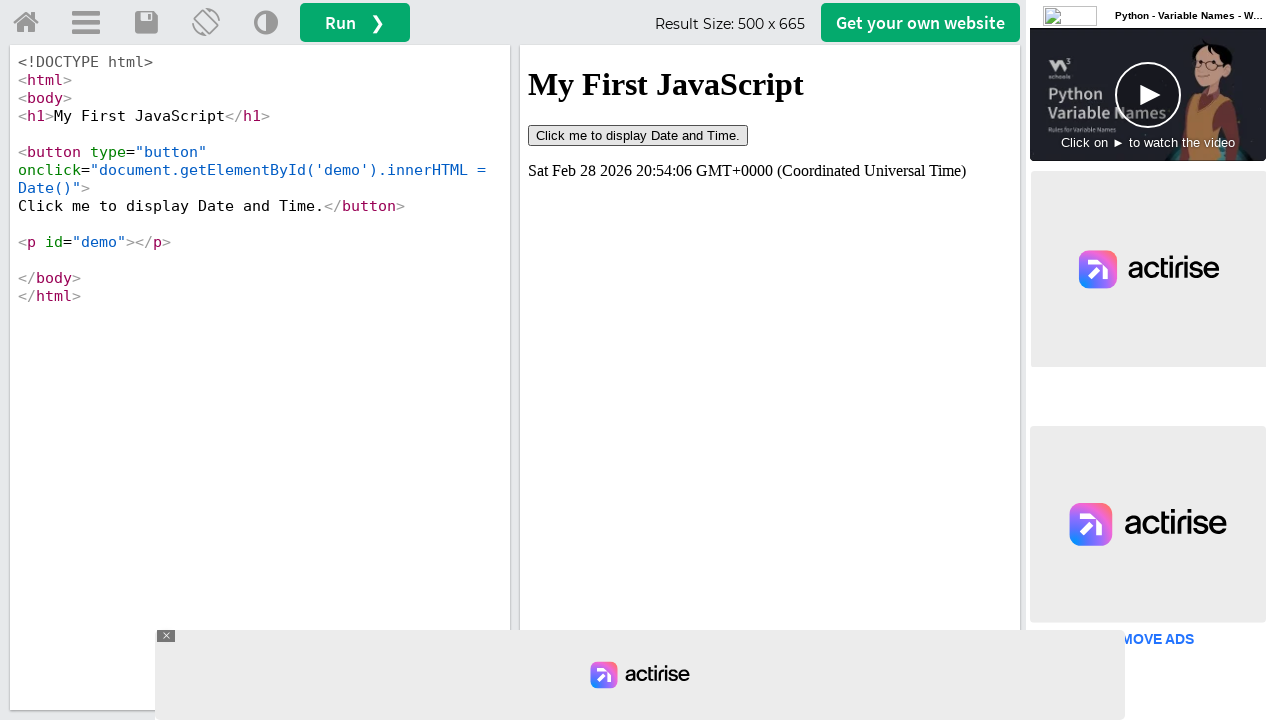

Switched back to main page and clicked menu button with id 'menuButton' at (86, 23) on a#menuButton
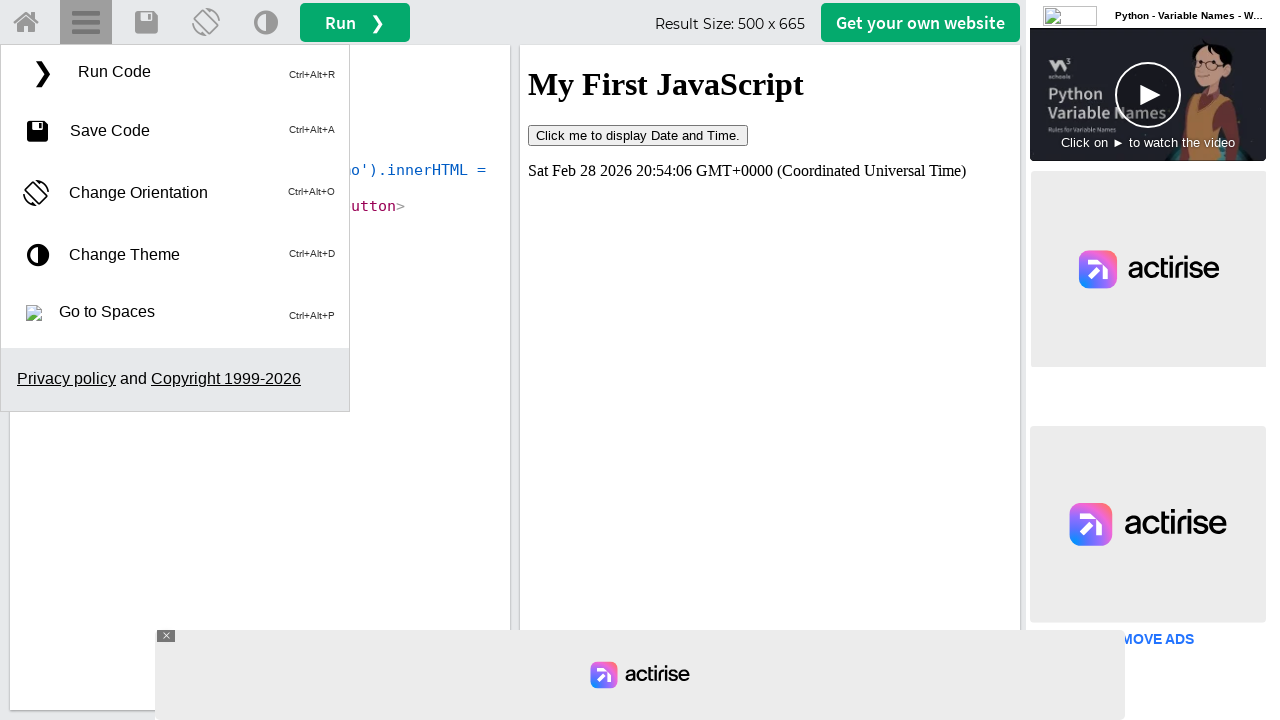

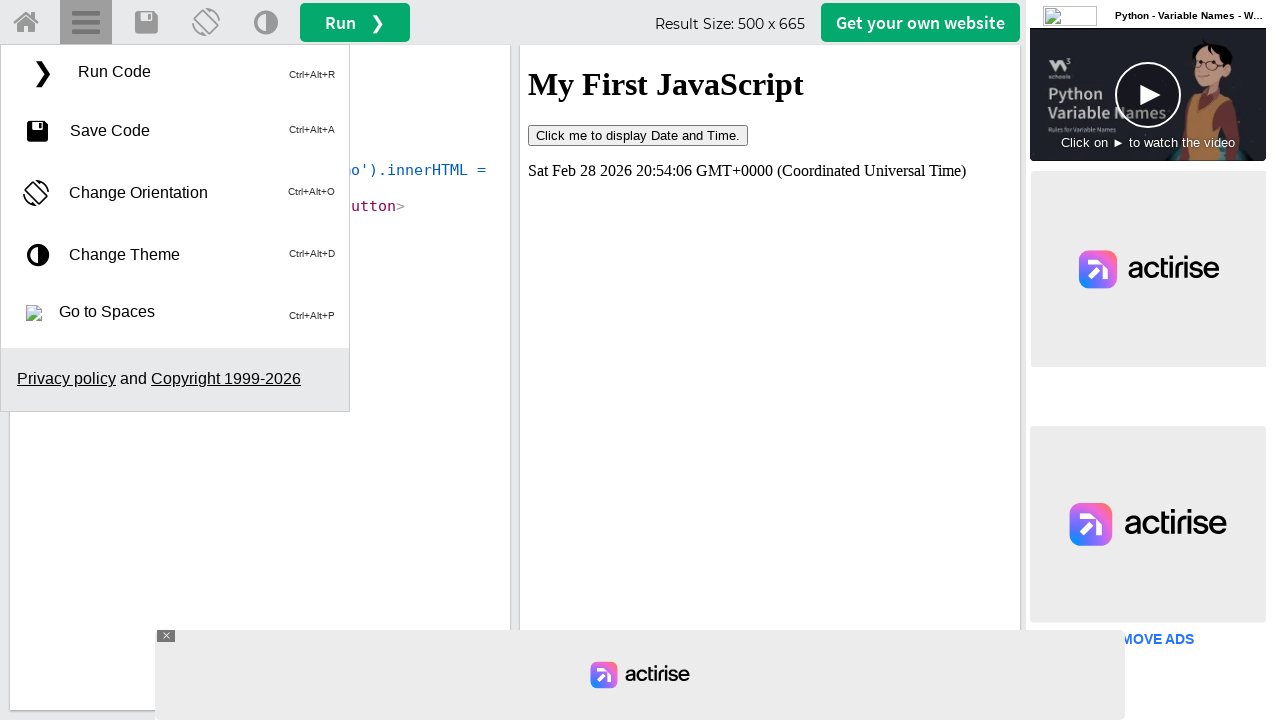